Tests the double-click button functionality by navigating to the Buttons page, performing a double-click action, and verifying the result message appears.

Starting URL: https://demoqa.com/

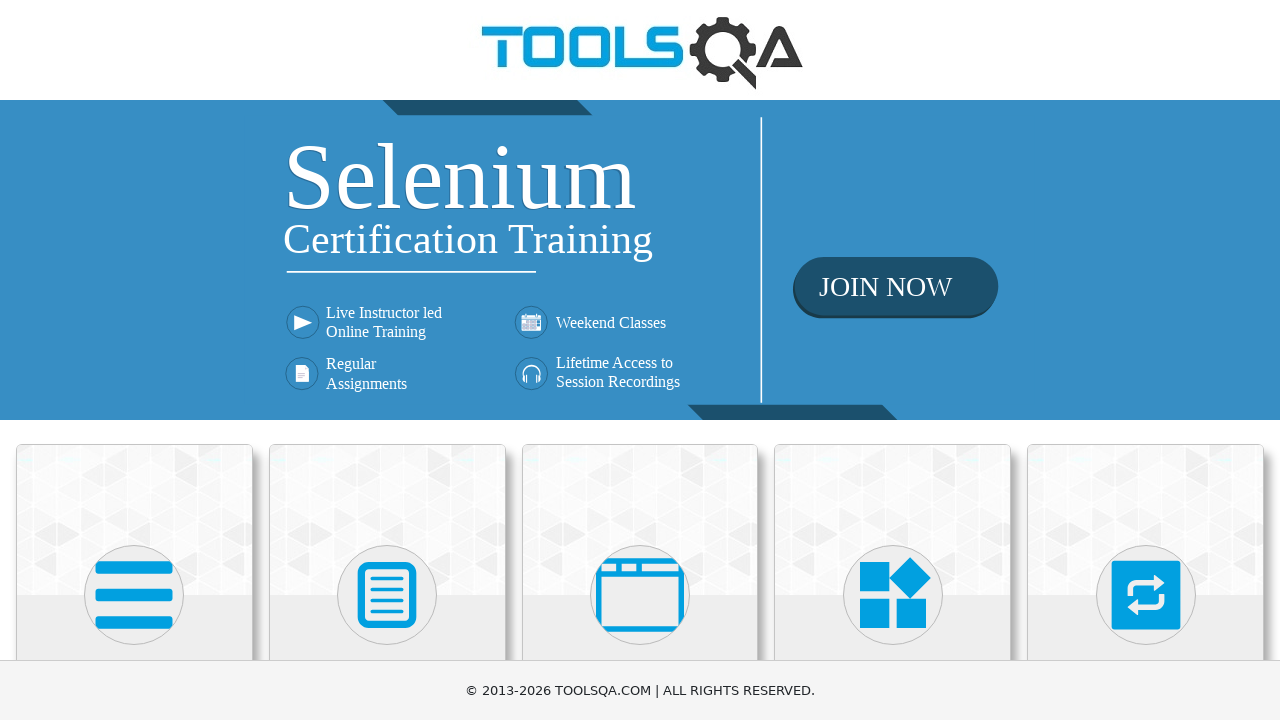

Clicked on Elements card at (134, 360) on xpath=//h5[text()='Elements']
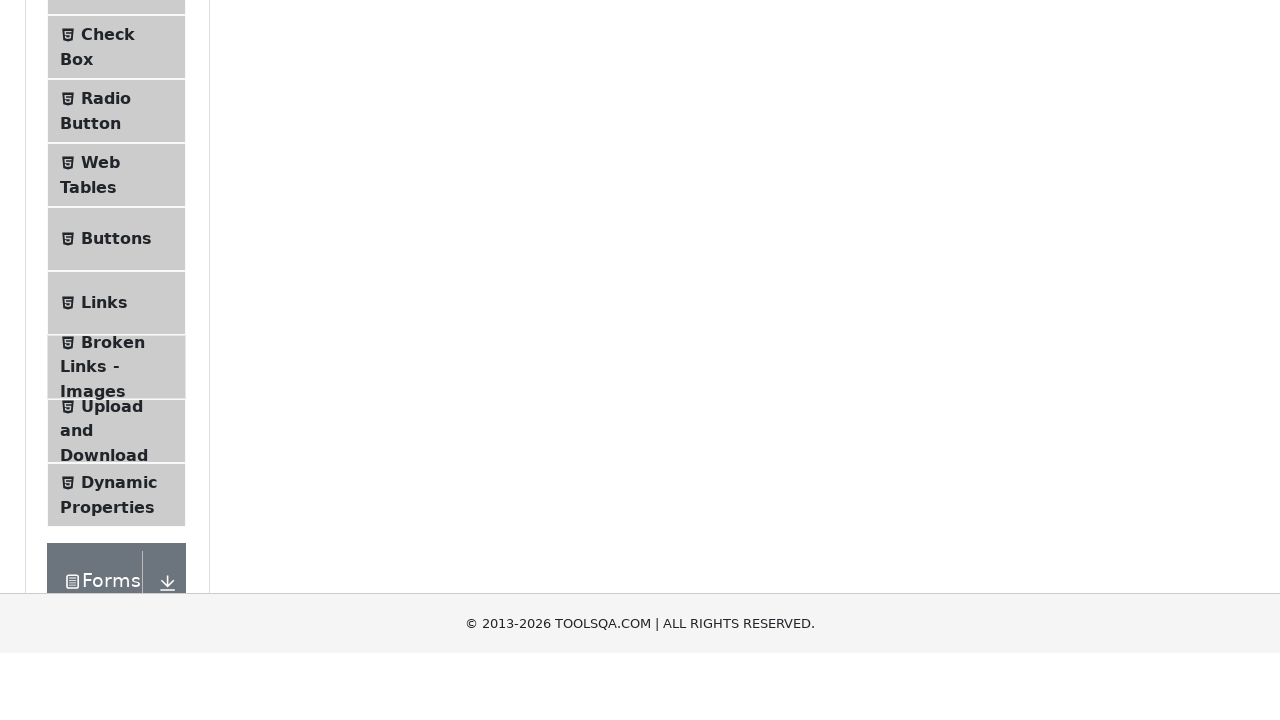

Clicked on Buttons menu item at (116, 517) on xpath=//span[text()='Buttons']
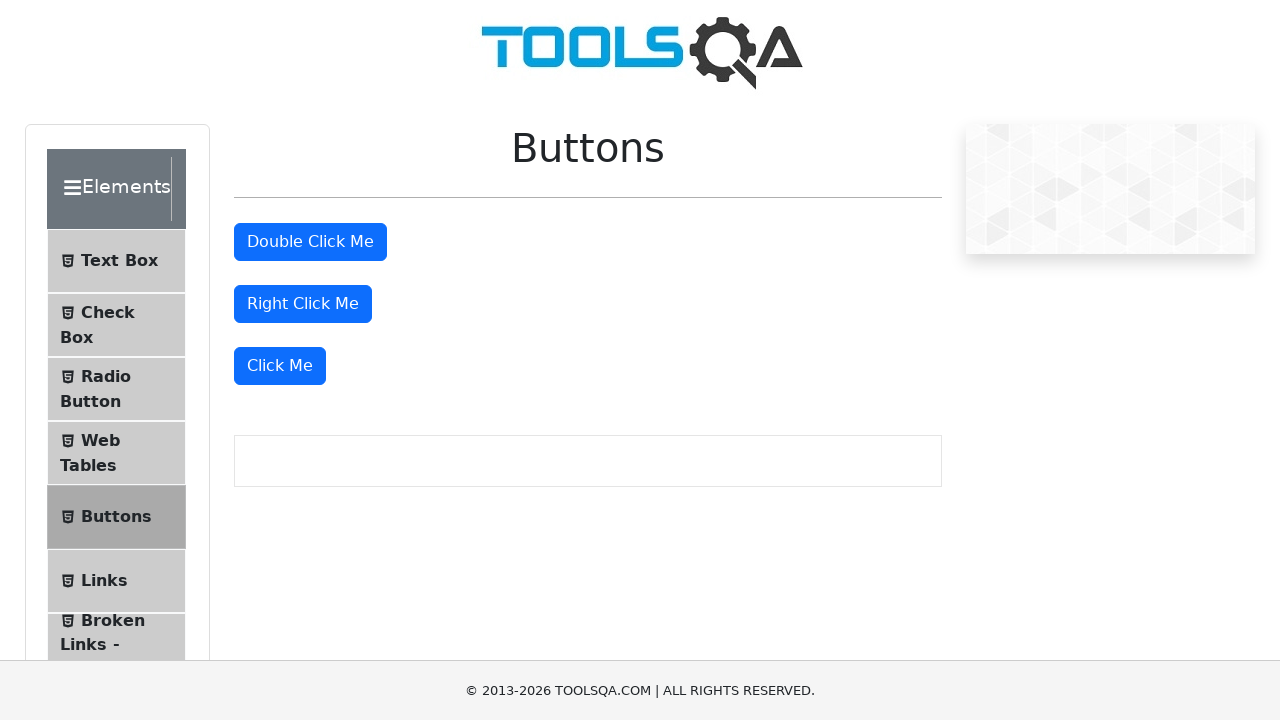

Performed double-click action on the button at (310, 242) on #doubleClickBtn
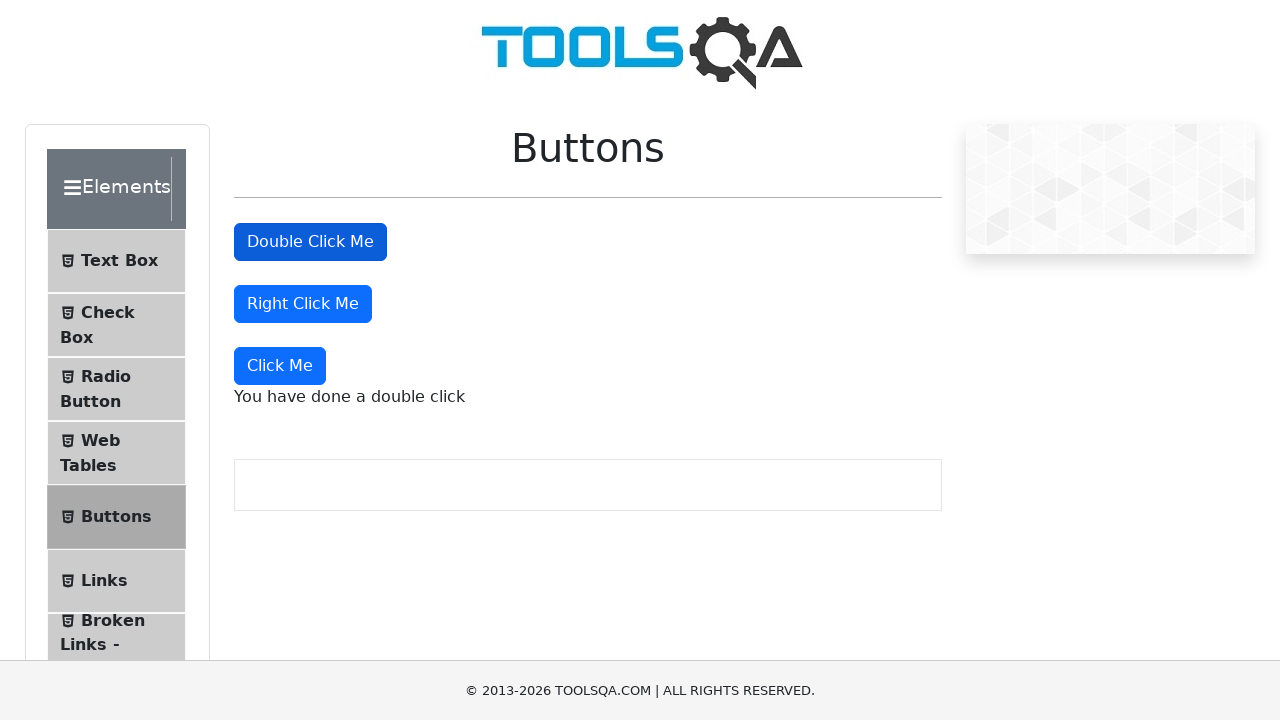

Double click result message appeared
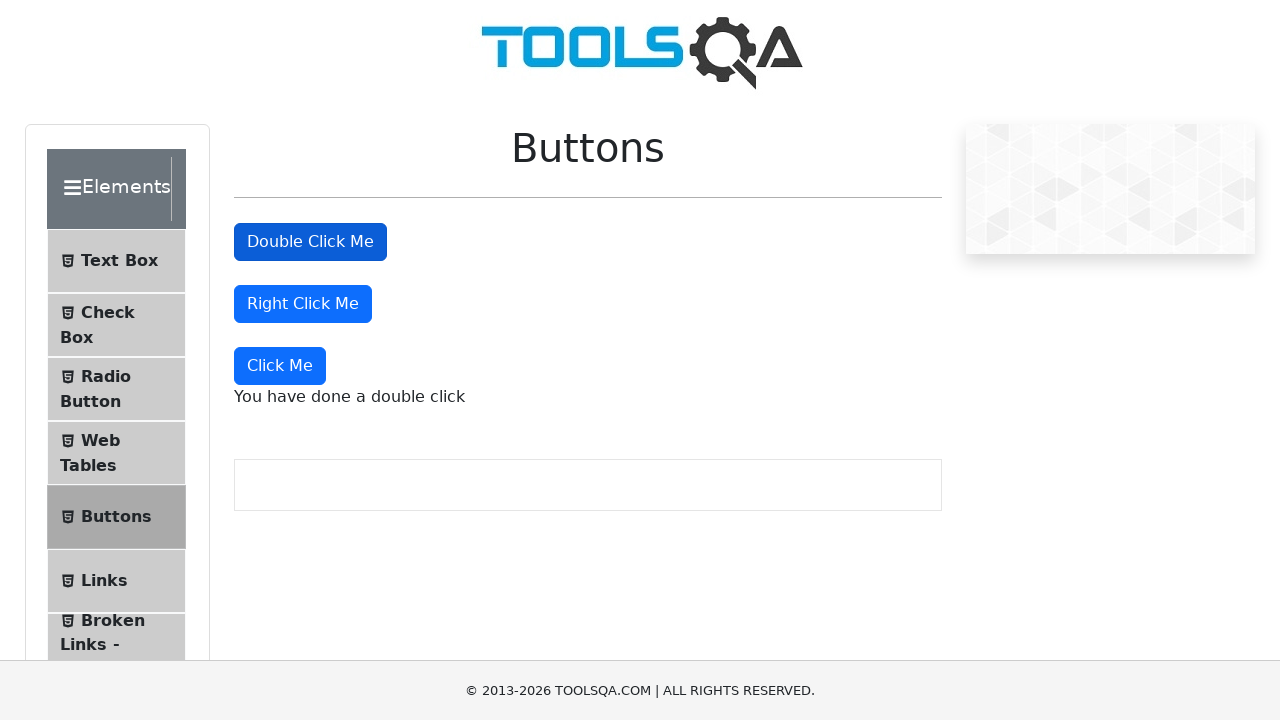

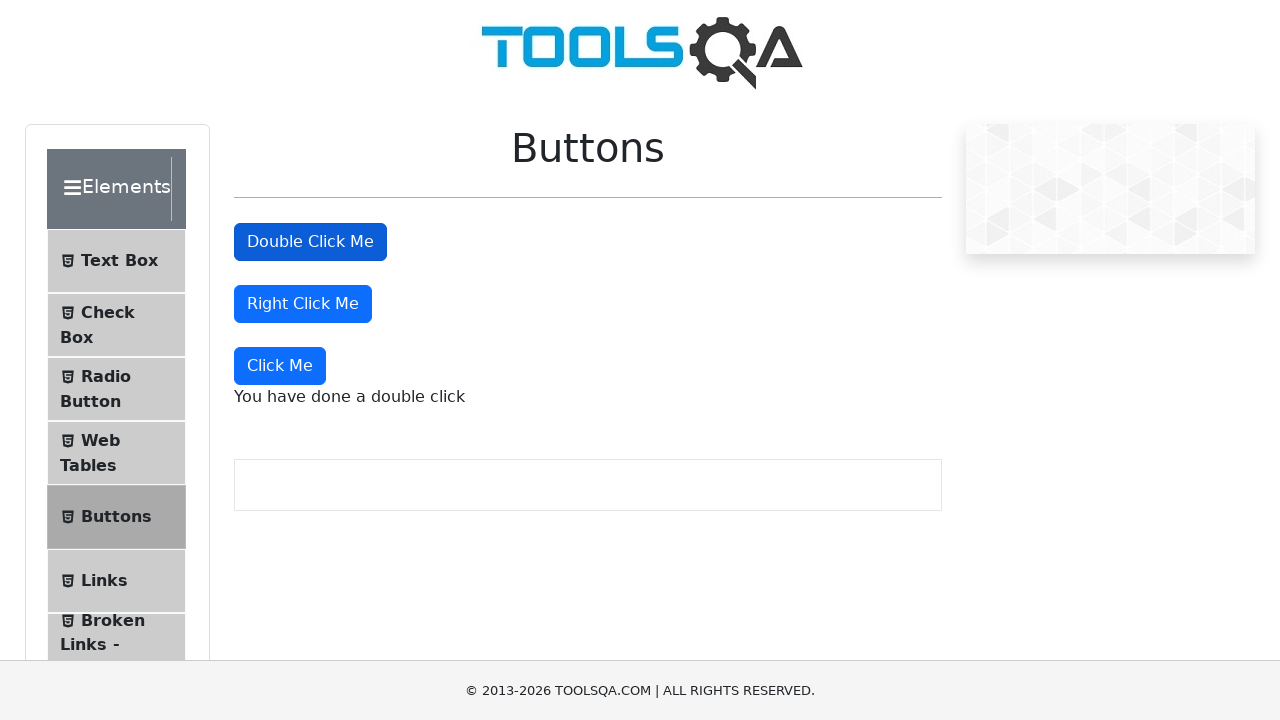